Tests SpiceJet flight search by selecting departure city (Bengaluru) and arrival city (Chennai) from dynamic dropdowns

Starting URL: https://www.spicejet.com/

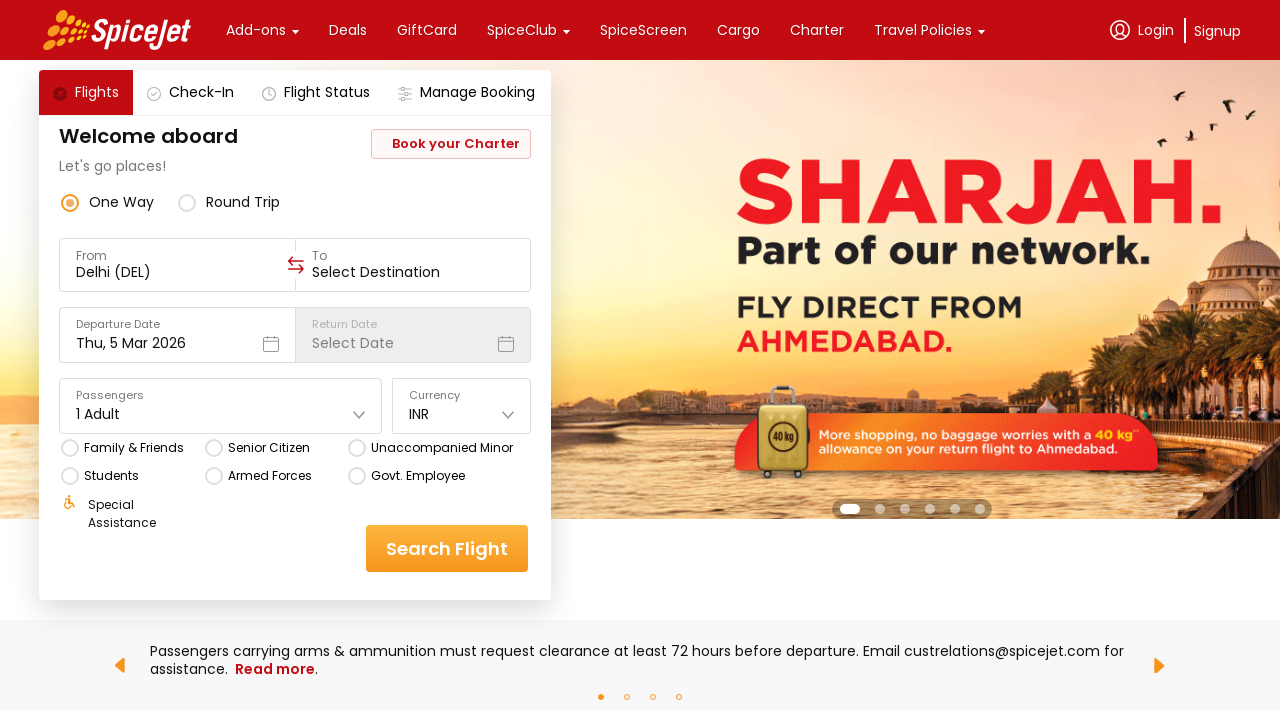

Clicked on departure city dropdown at (177, 265) on div[data-testid='to-testID-origin']
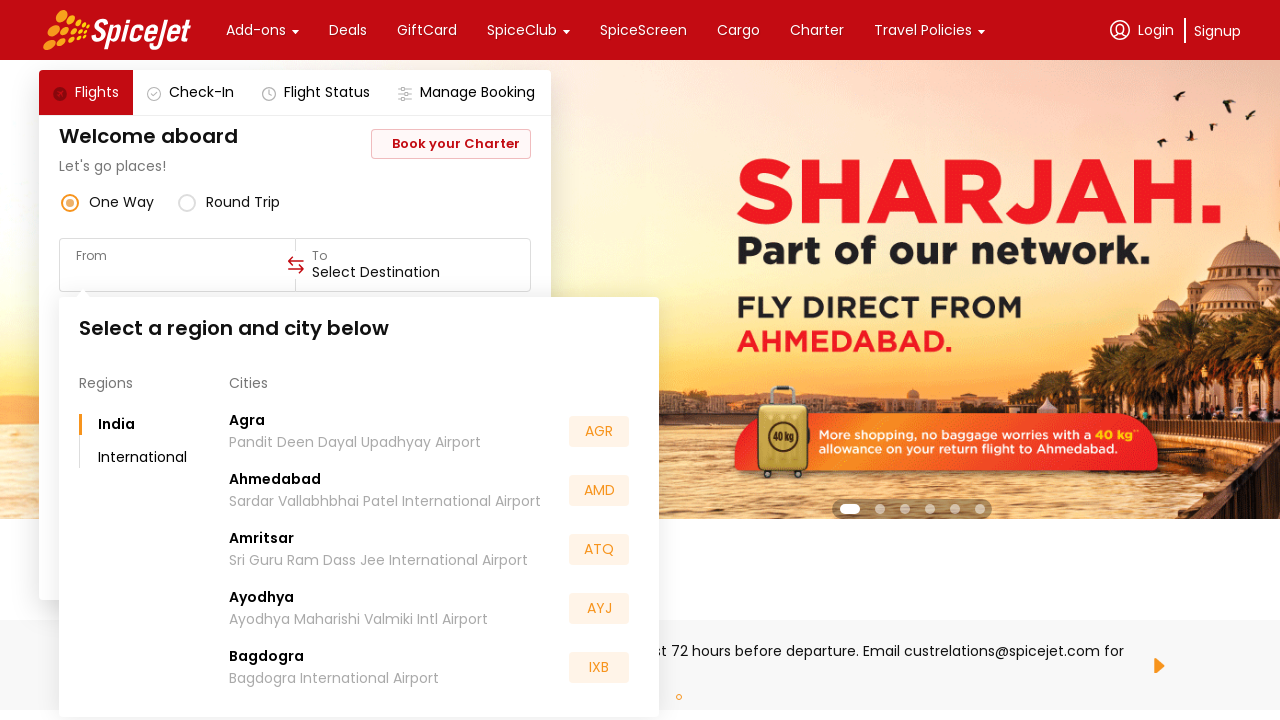

Bengaluru (BLR) option became visible in dropdown
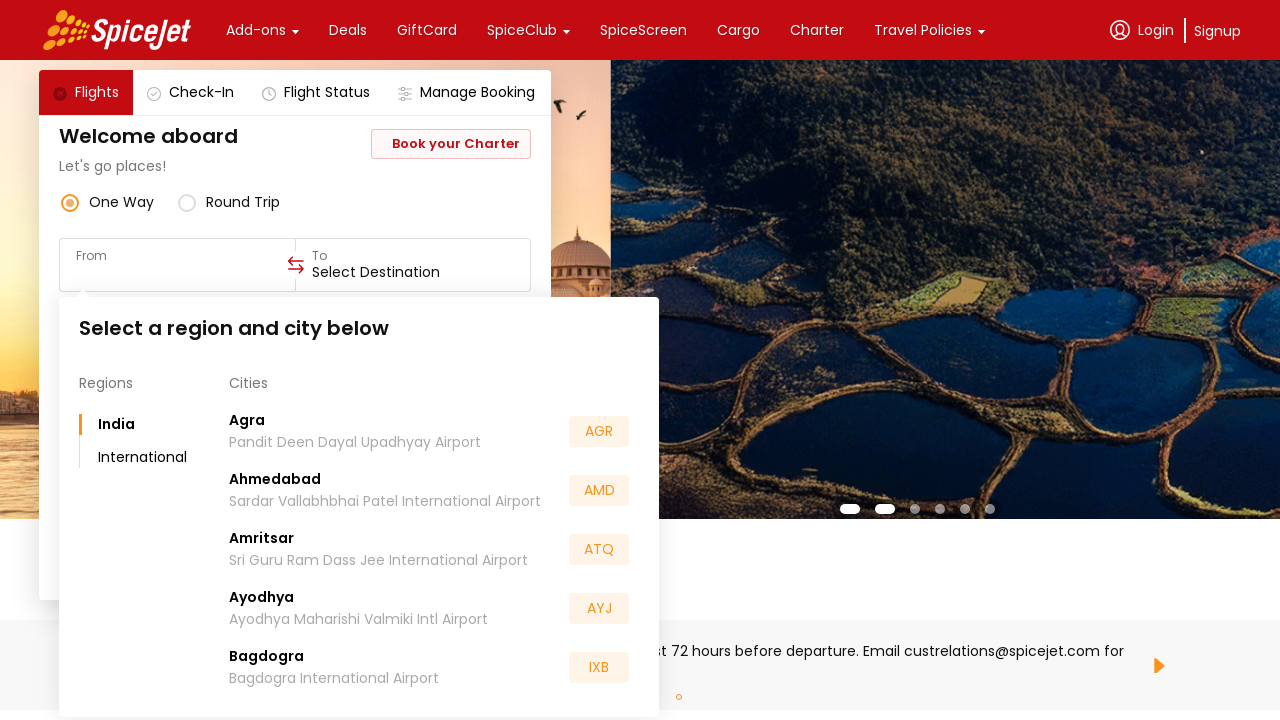

Selected Bengaluru (BLR) as departure city at (640, 360) on div:has-text('BLR')
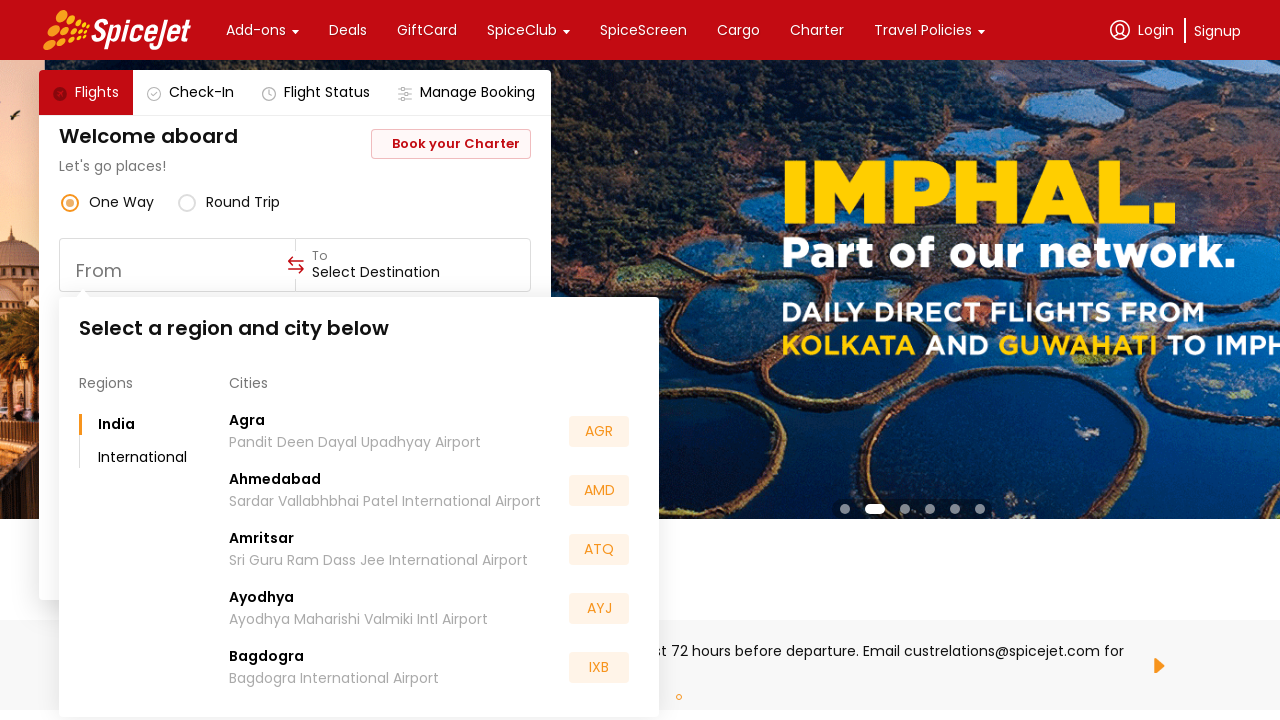

Chennai (MAA) option became visible in dropdown
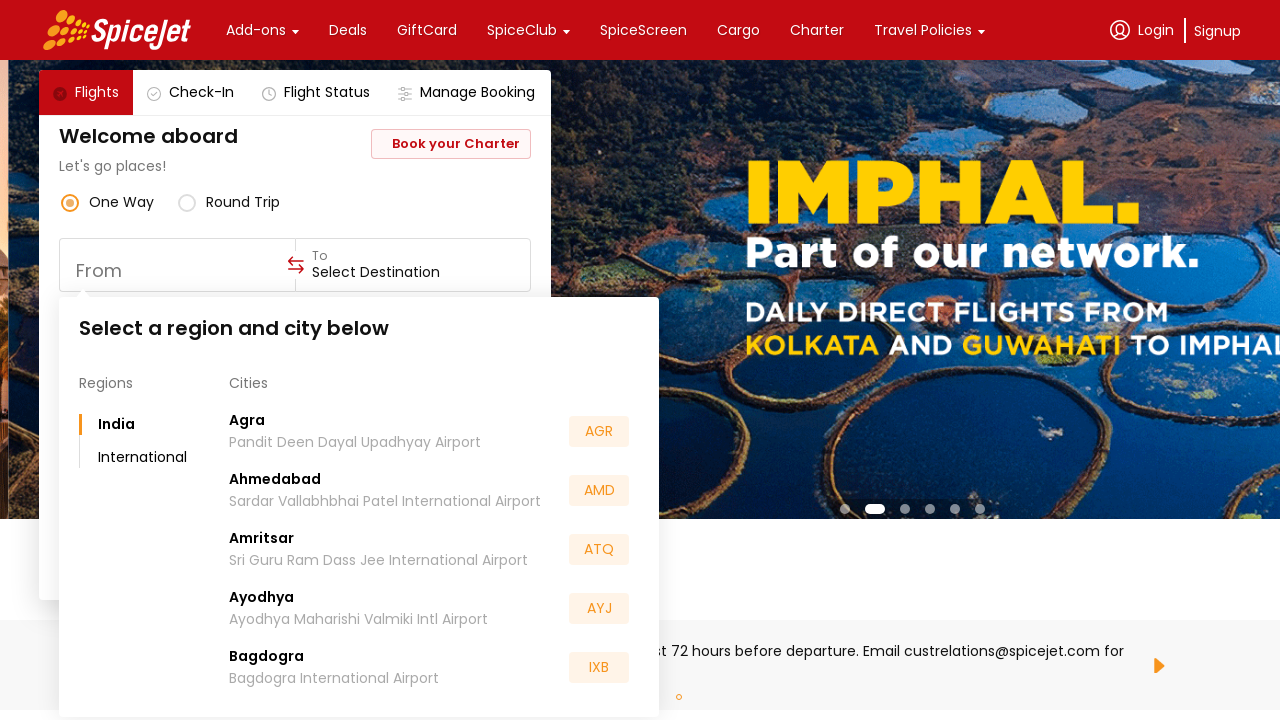

Selected Chennai (MAA) as arrival city at (640, 360) on div:has-text('MAA')
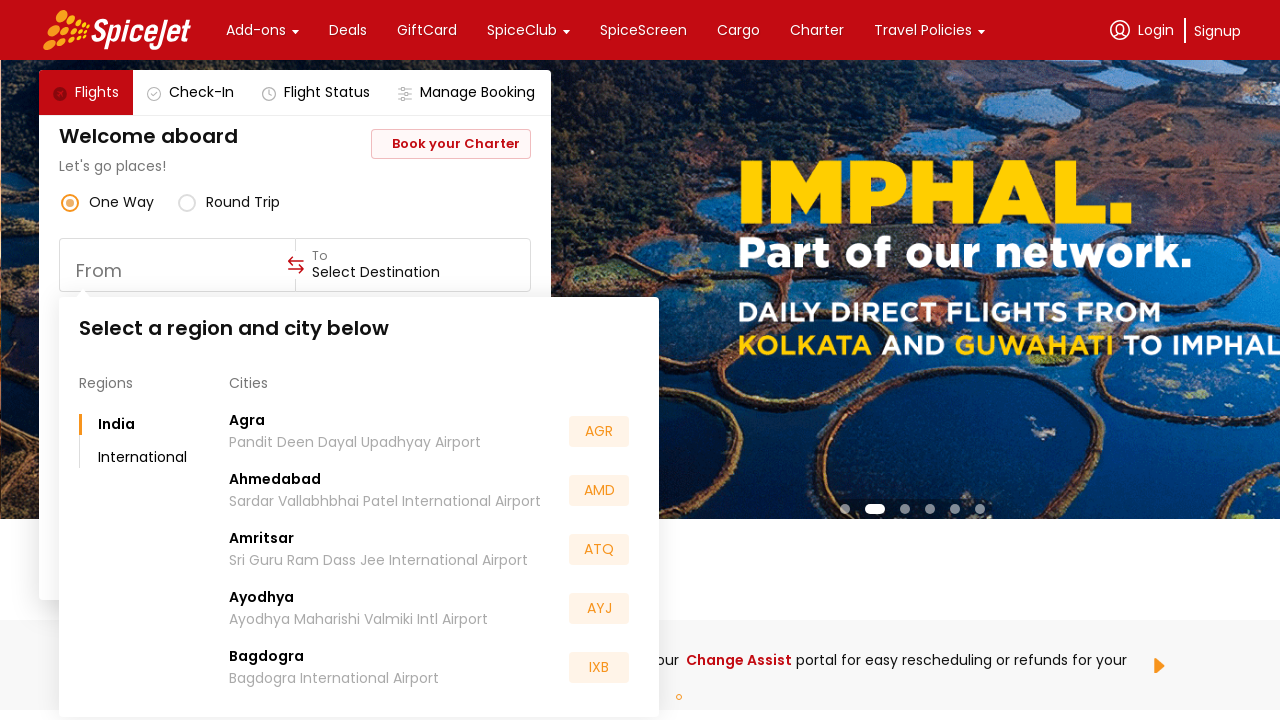

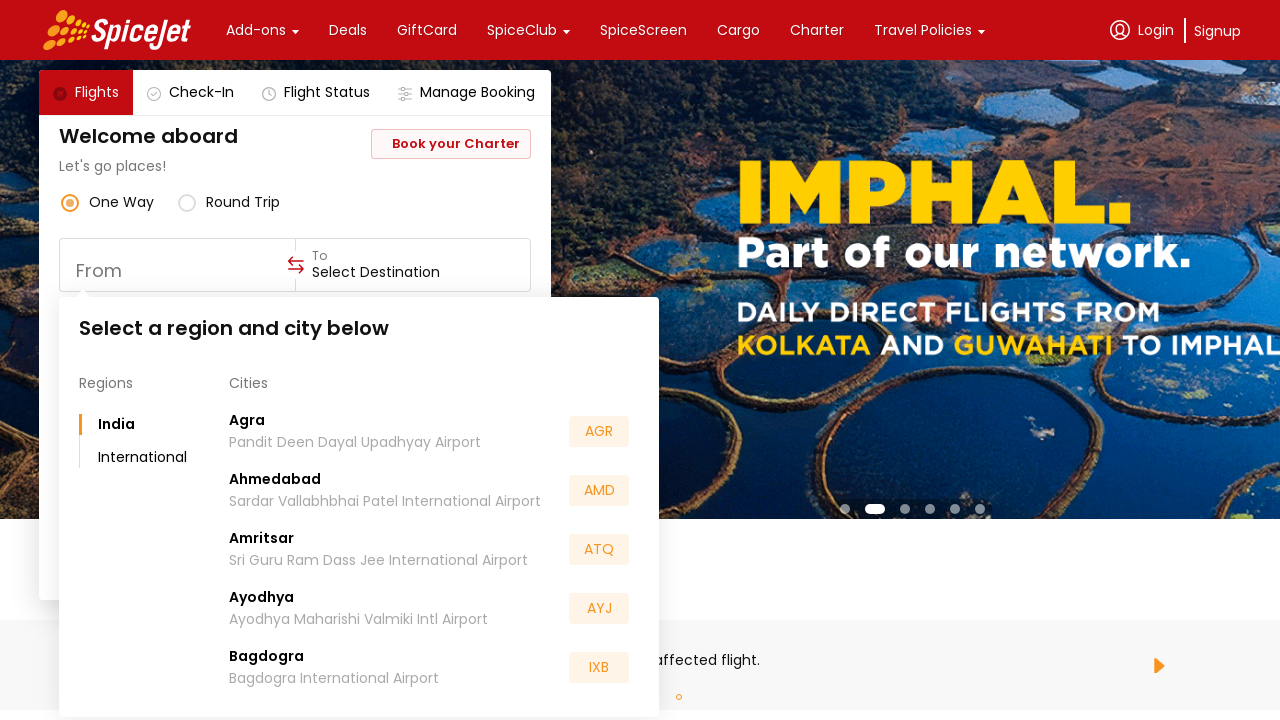